Navigates to the Guru99 Live Selenium Project page and verifies the page header is displayed

Starting URL: https://www.guru99.com/live-selenium-project.html

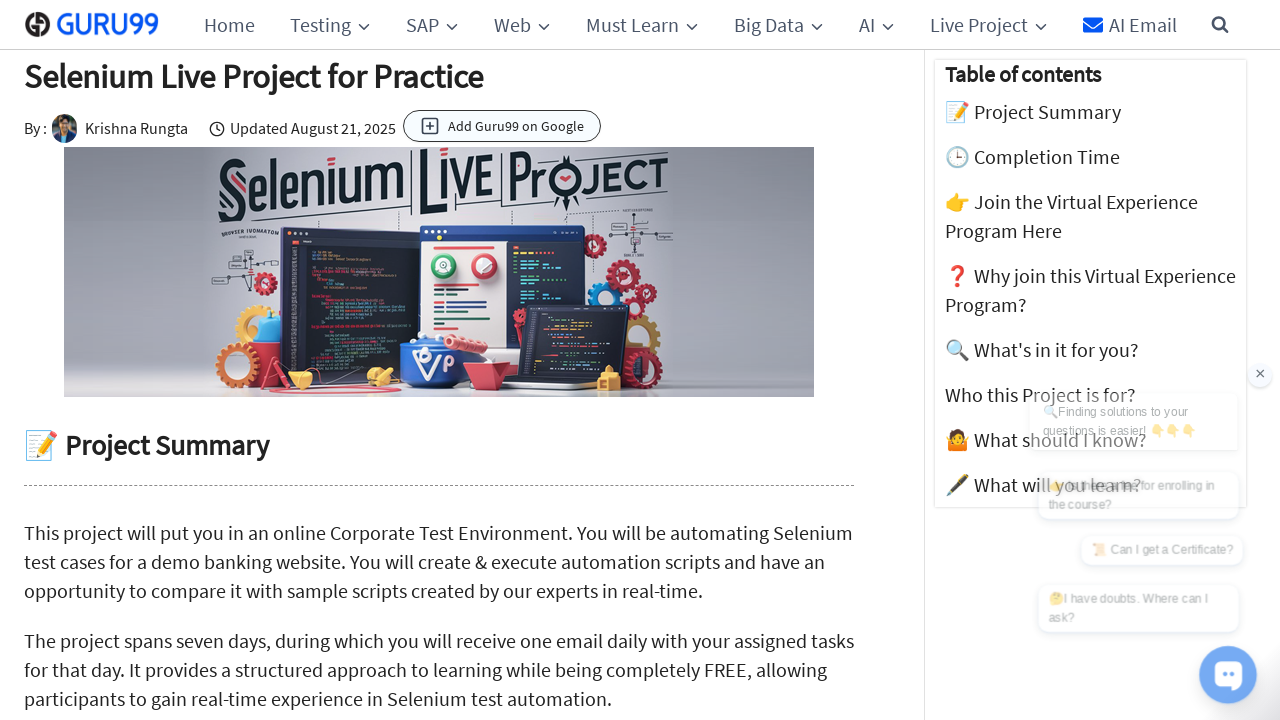

Navigated to Guru99 Live Selenium Project page
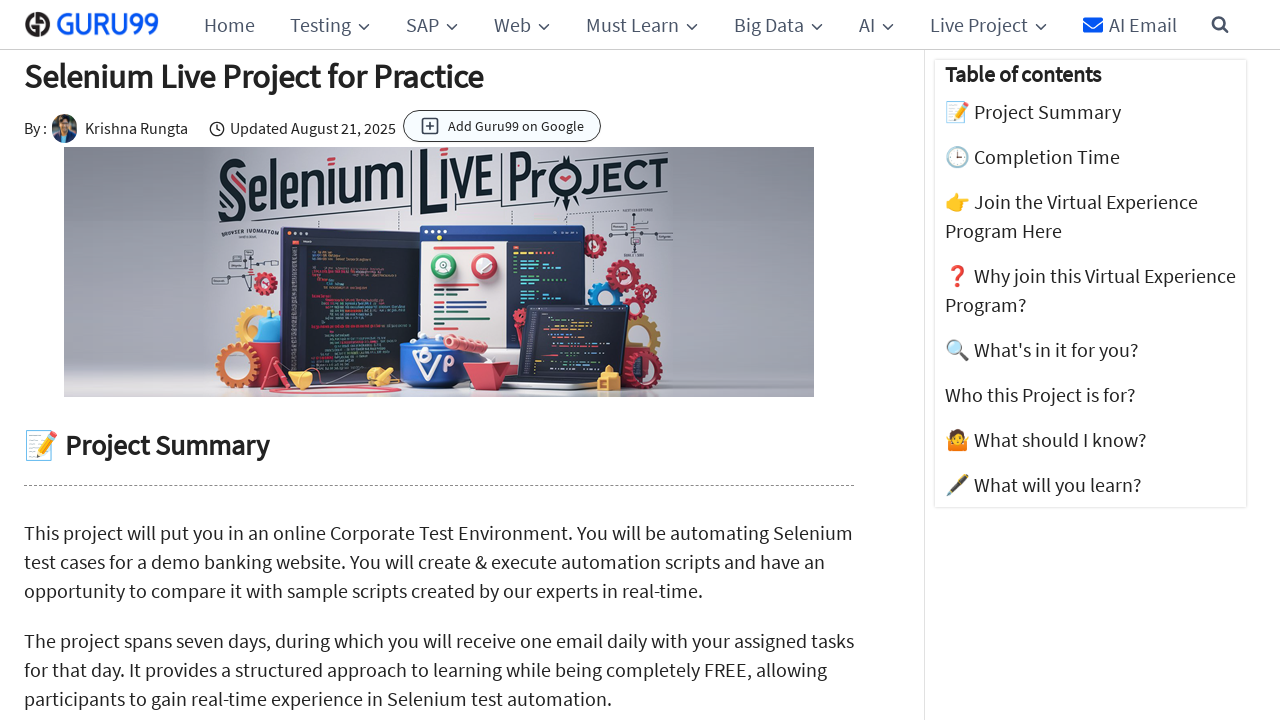

Page header h1.entry-title became visible
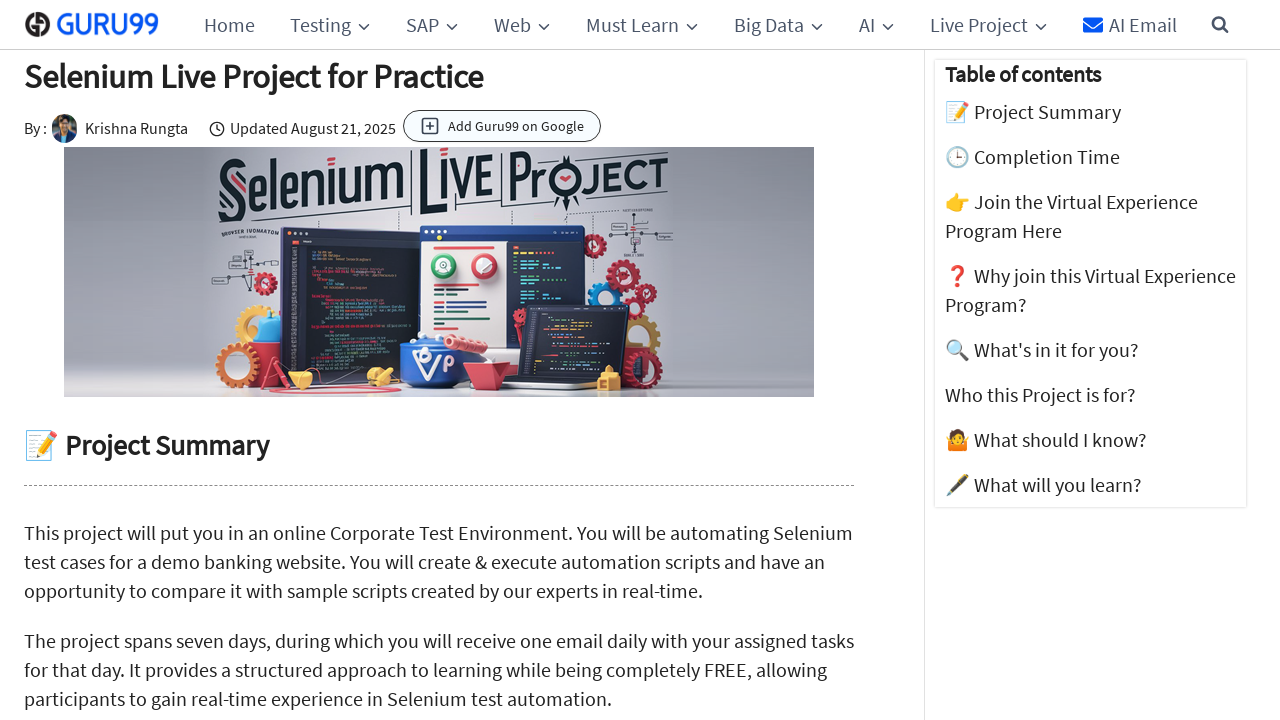

Verified header contains 'Selenium Live Project' text
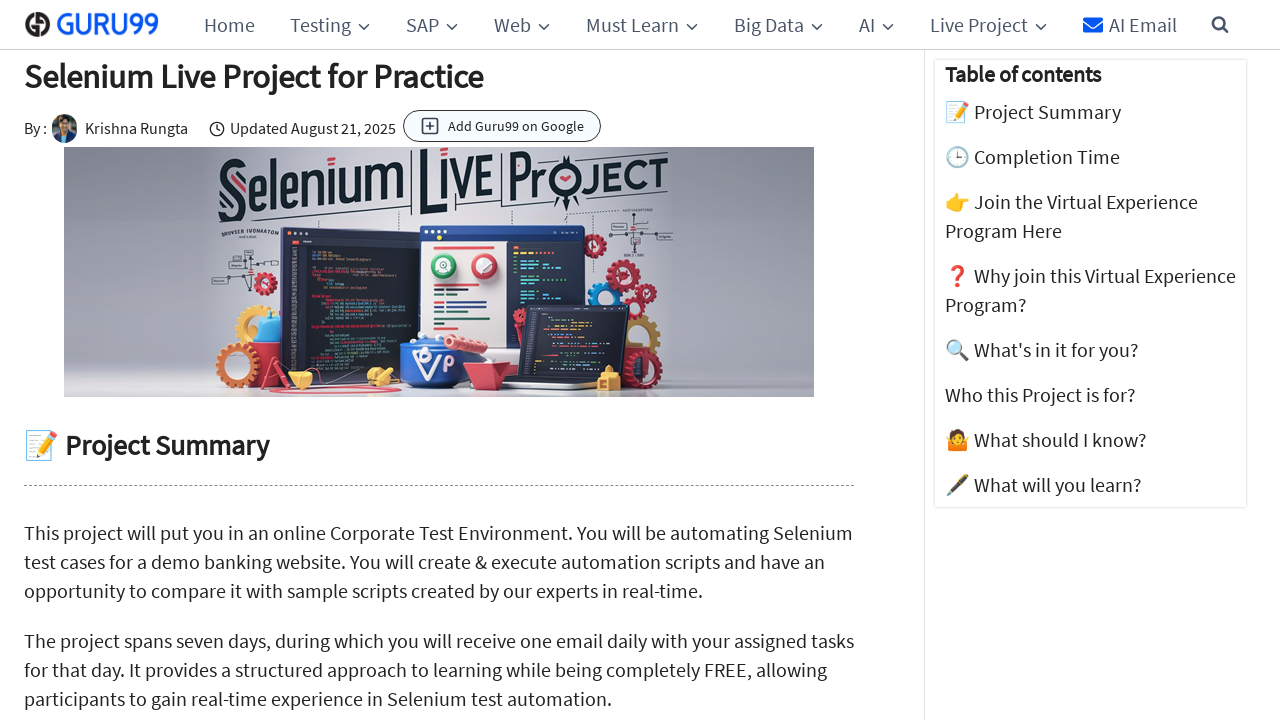

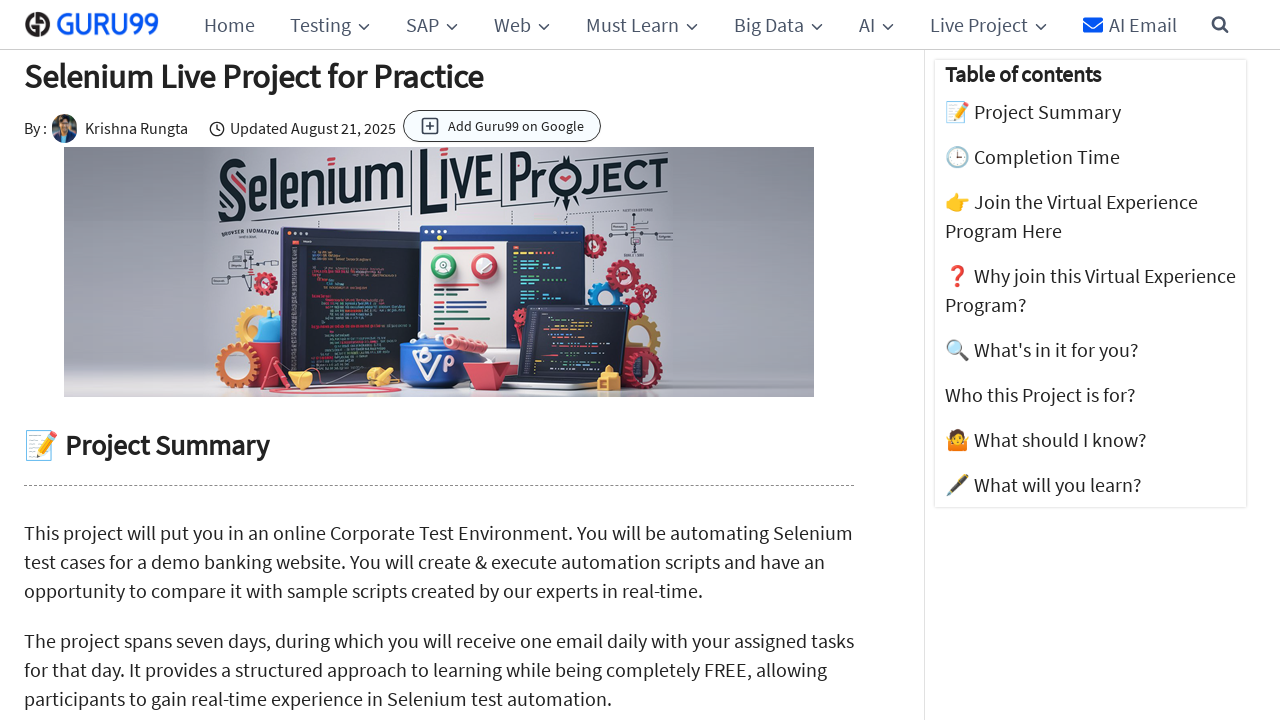